Navigates through a postal code website hierarchy, starting from country selection, then drilling down through province, localities, streets, and finally to specific address height ranges by clicking through various links.

Starting URL: https://codigo-postal.co/

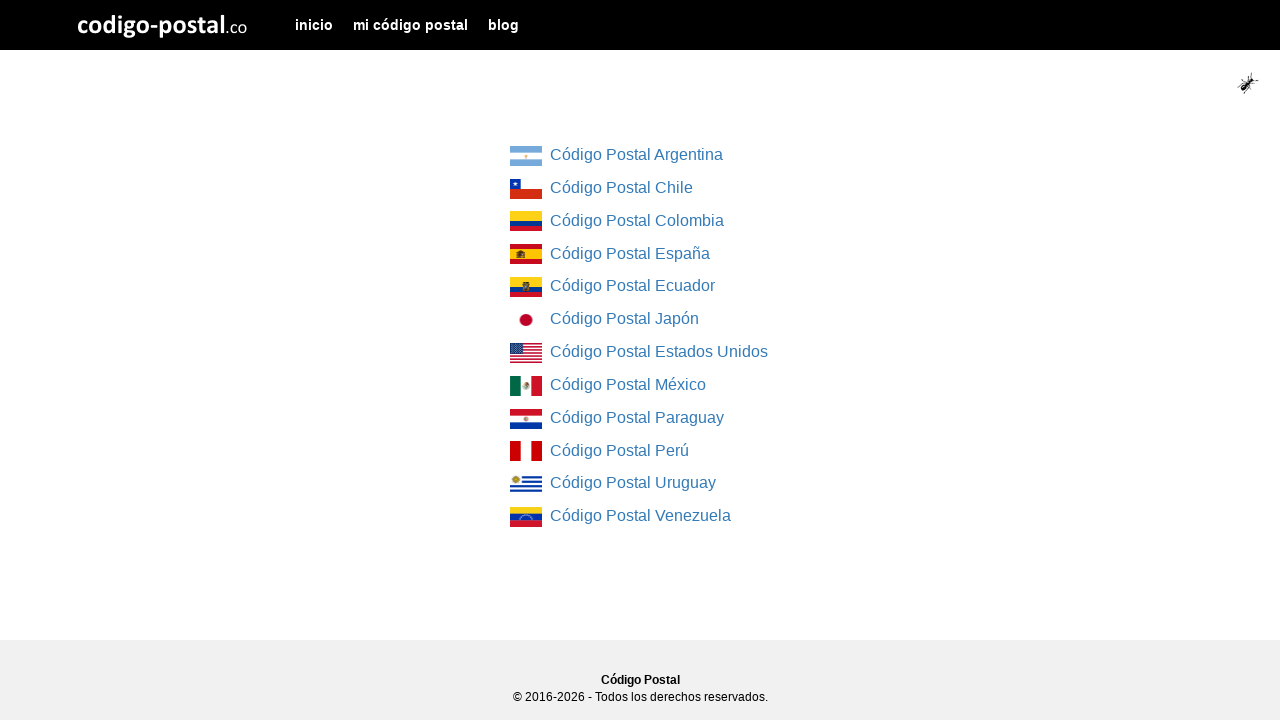

Country list loaded
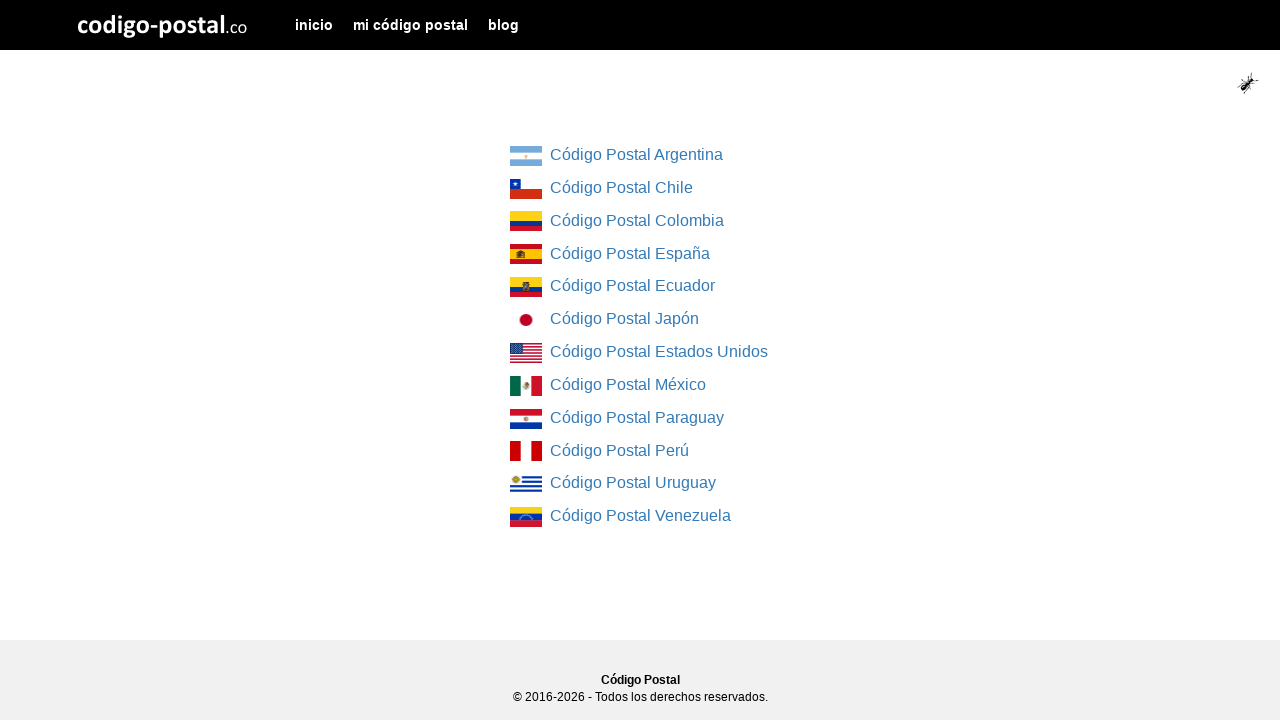

Clicked on first country link at (526, 156) on div[class="col-md-4 col-md-offset-4"] ul li:first-child a
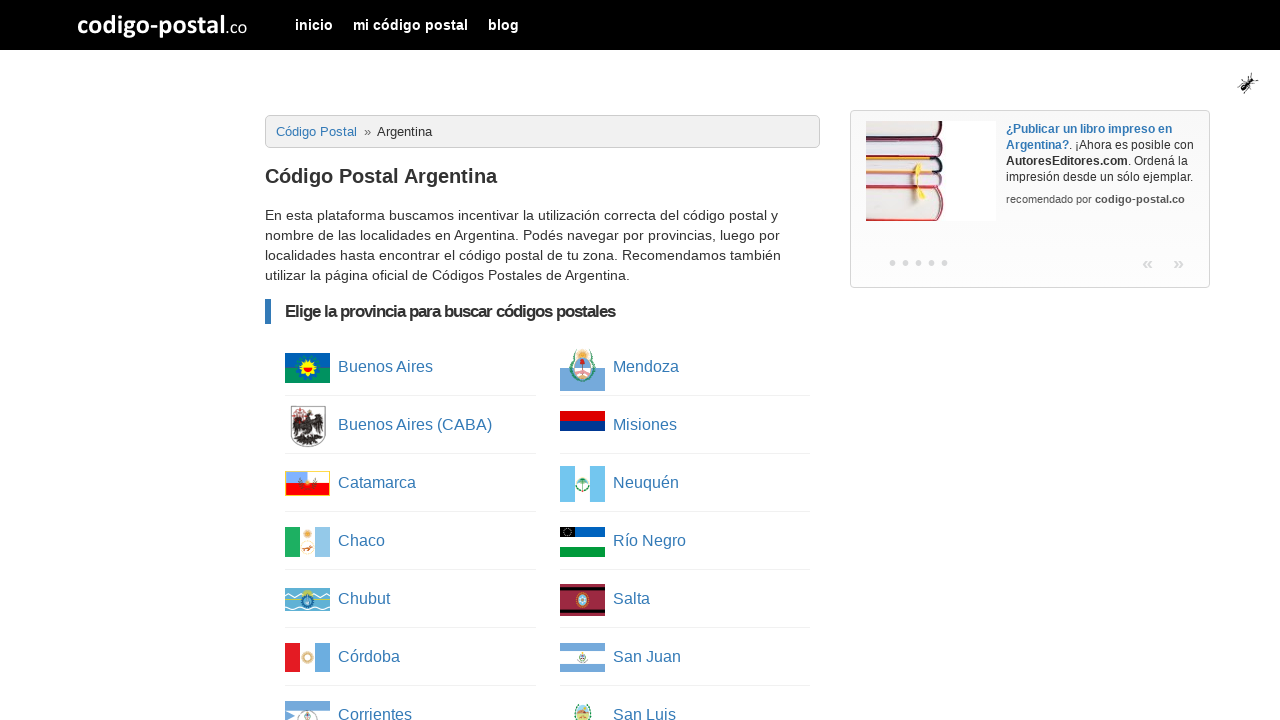

Province list loaded
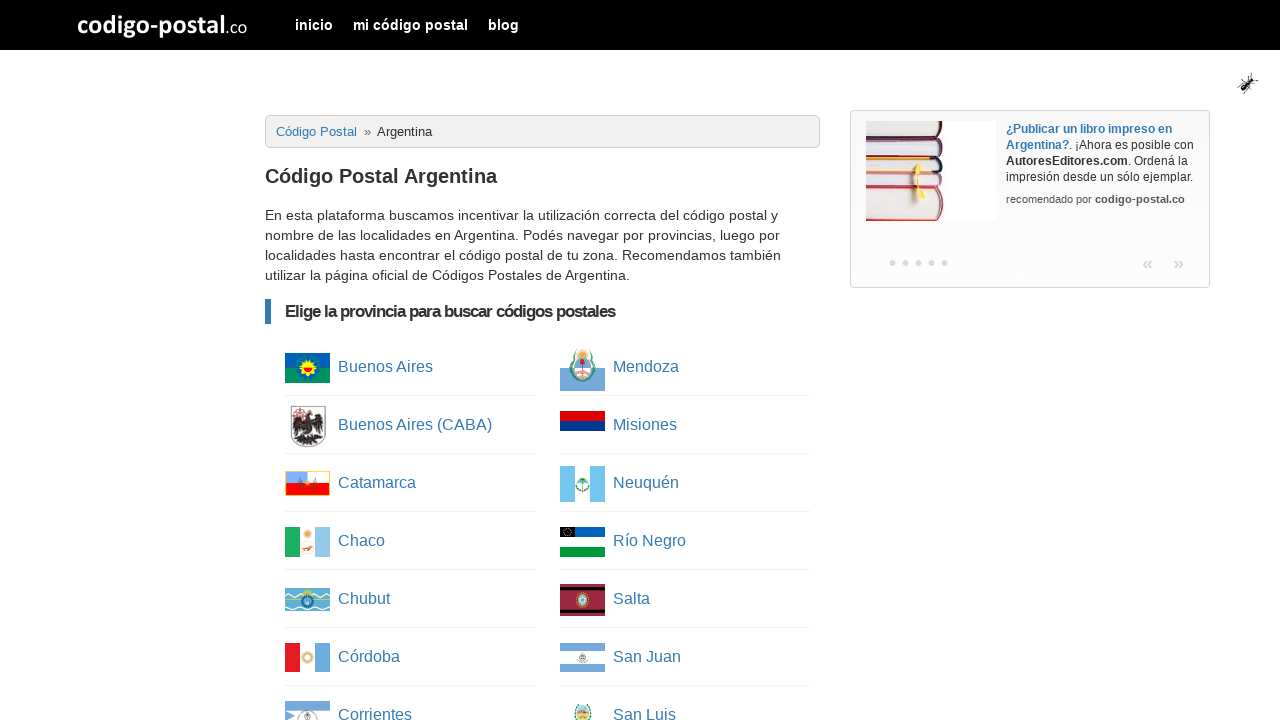

Clicked on first province link at (308, 368) on ul[class="column-list"] li:first-child a
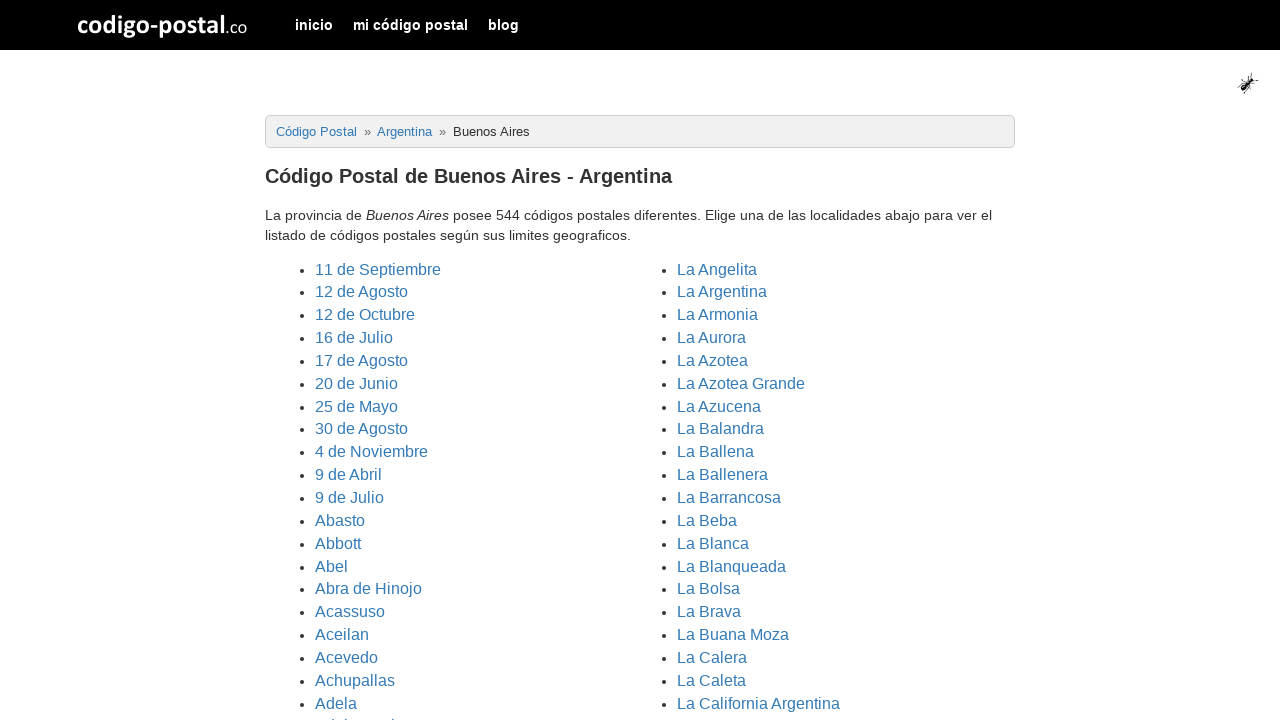

Cities/localities list loaded
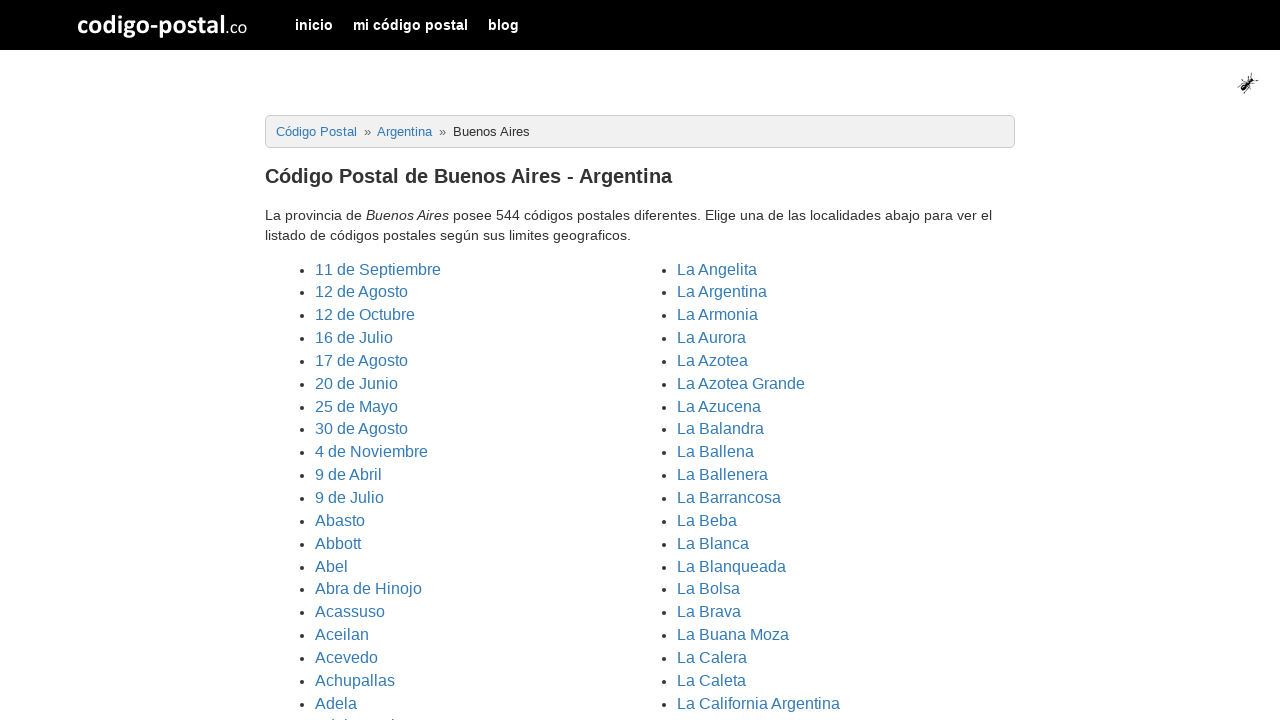

Clicked on first city/locality link at (378, 269) on ul[class="cities"] li:first-child a
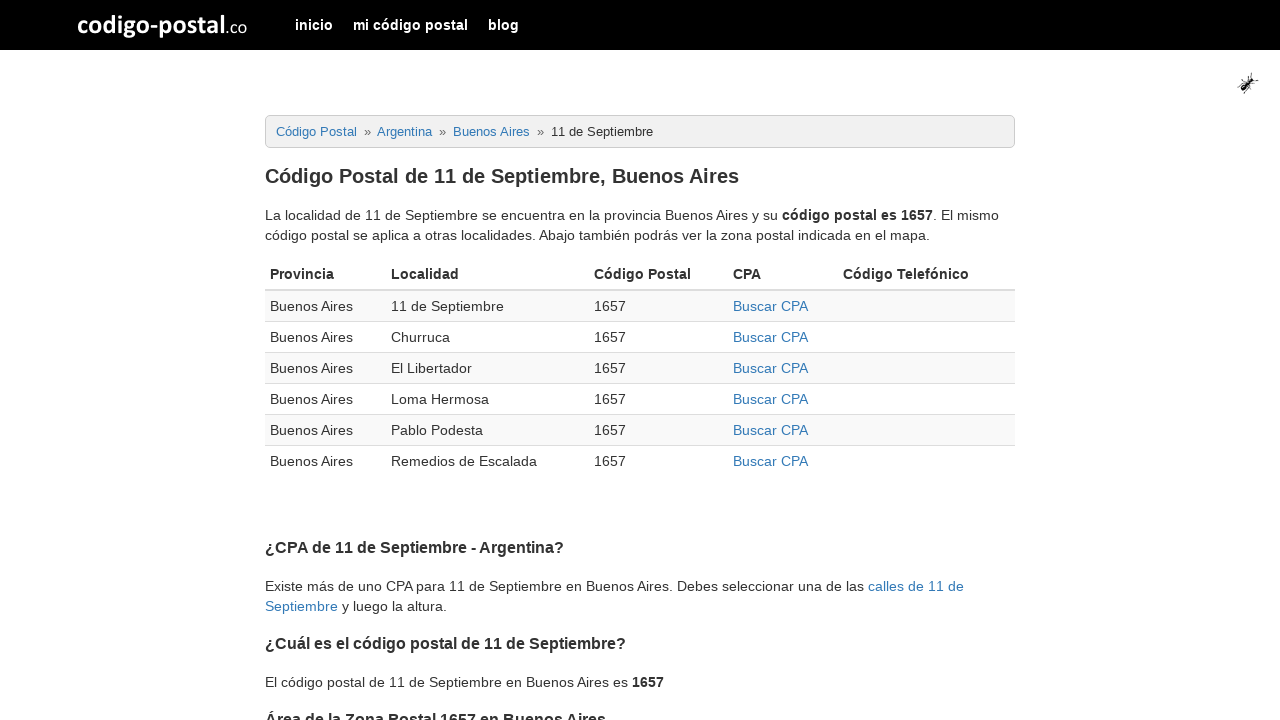

Localities table loaded
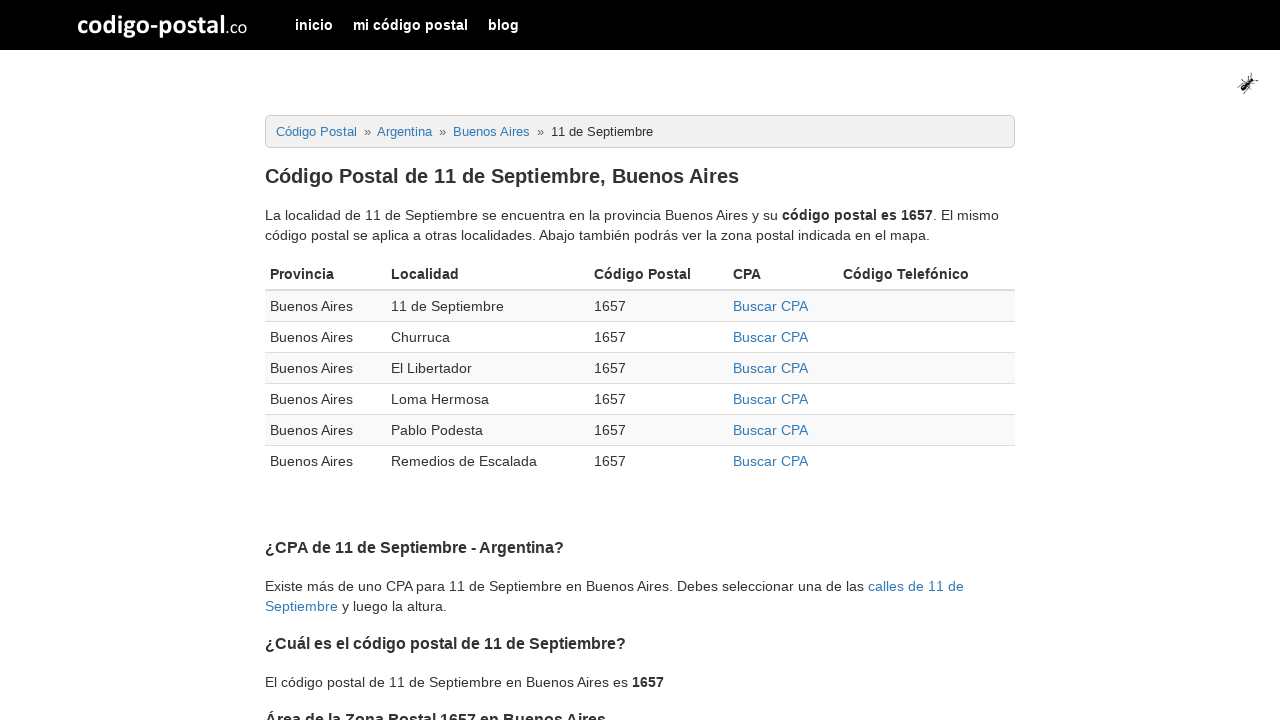

Clicked on first CPA link in localities table at (770, 306) on div.table-responsive table tbody tr:first-child td:nth-child(4) a
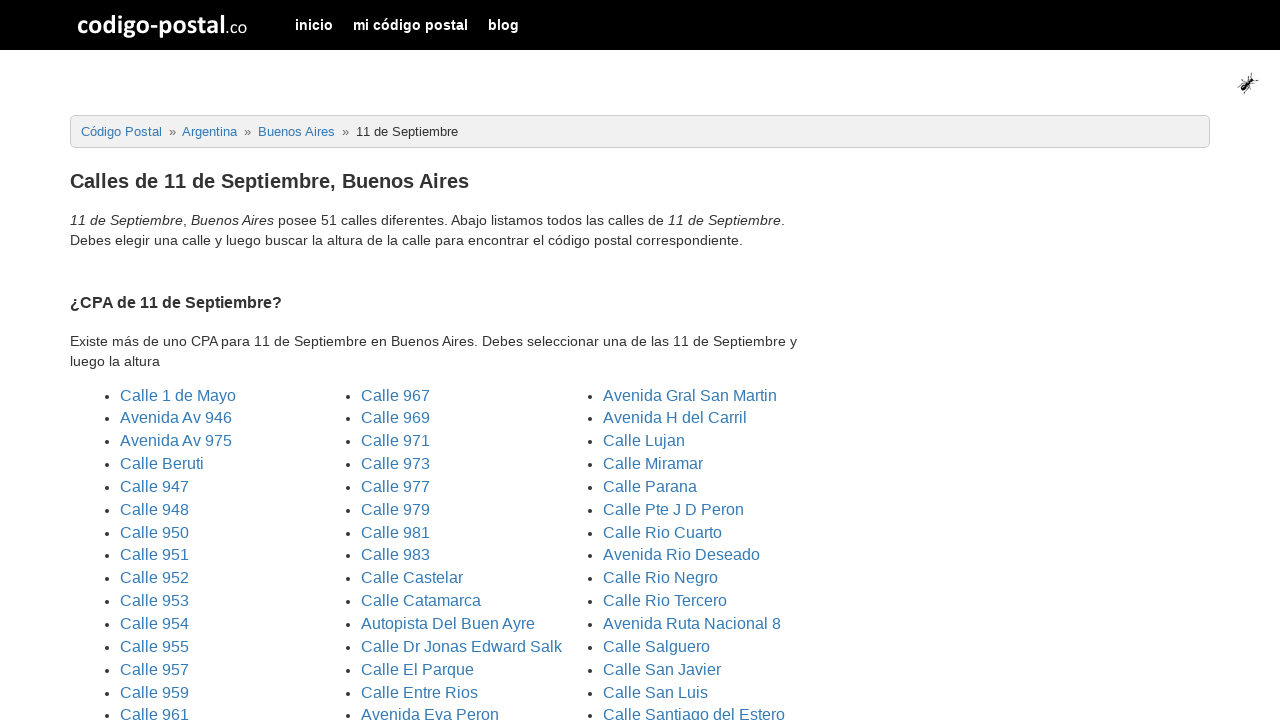

Street list loaded
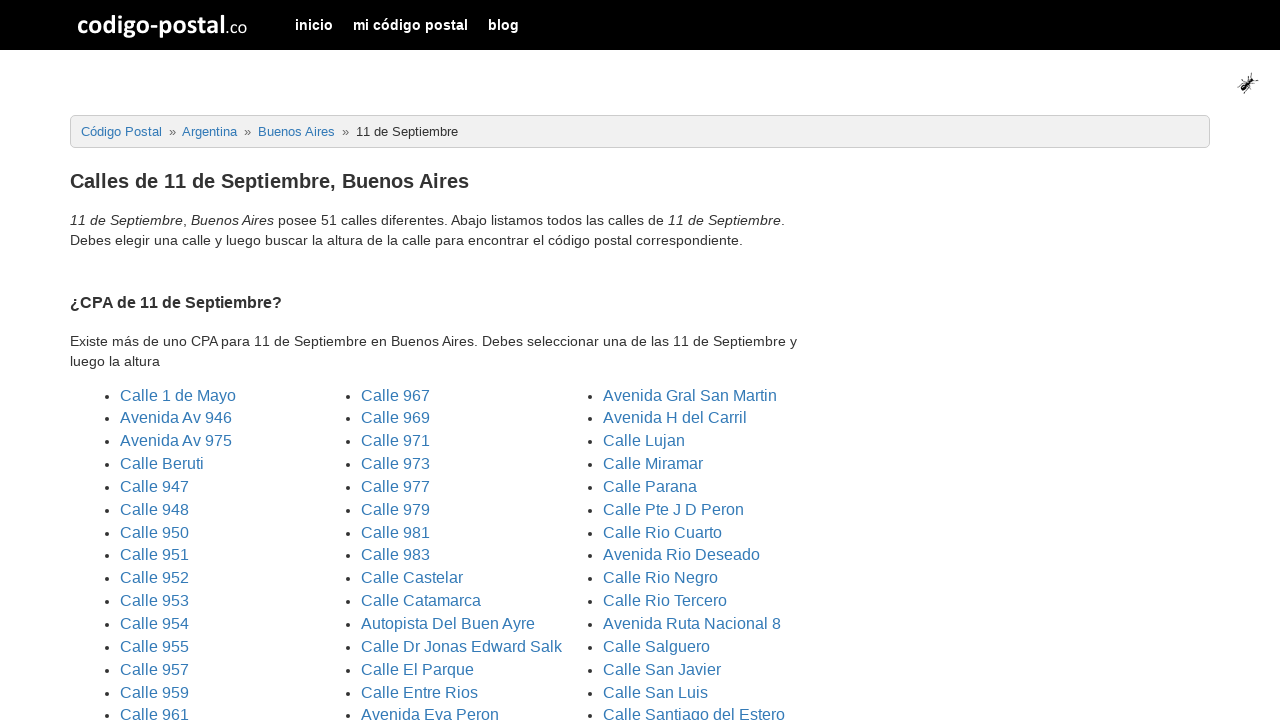

Clicked on first street link at (178, 395) on ul[class="three_columns"] li:first-child a
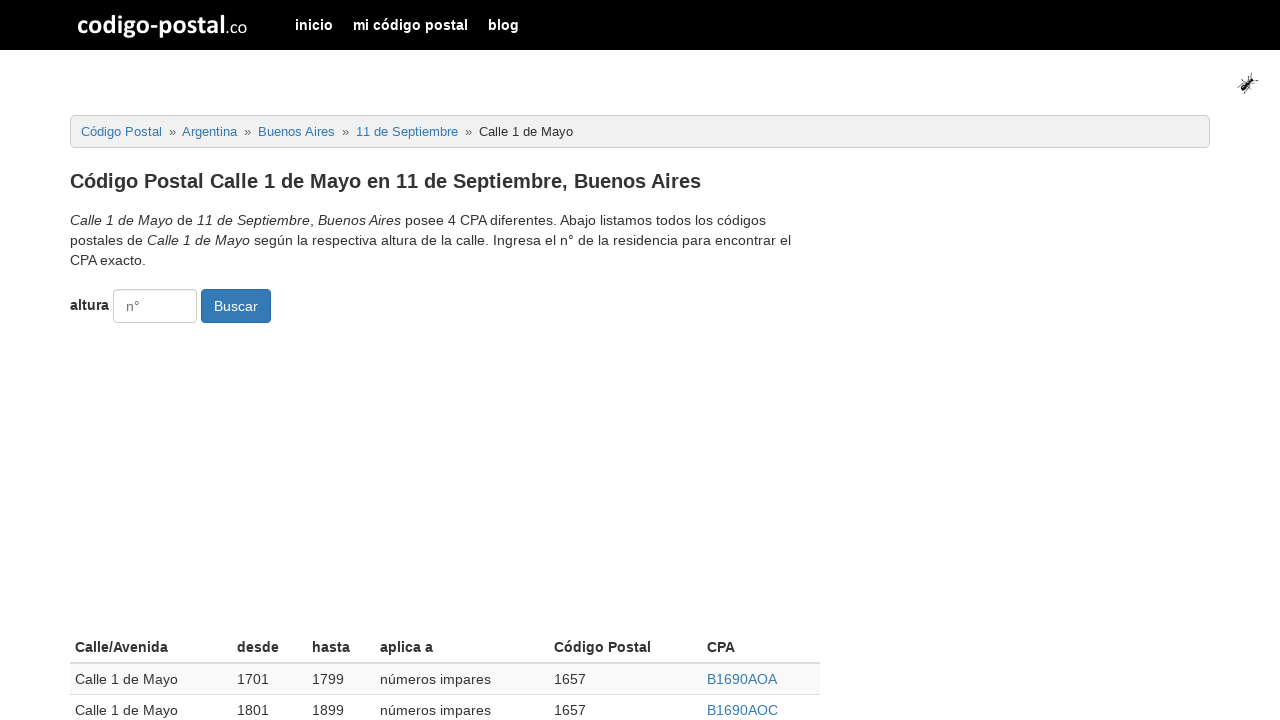

Street details table loaded
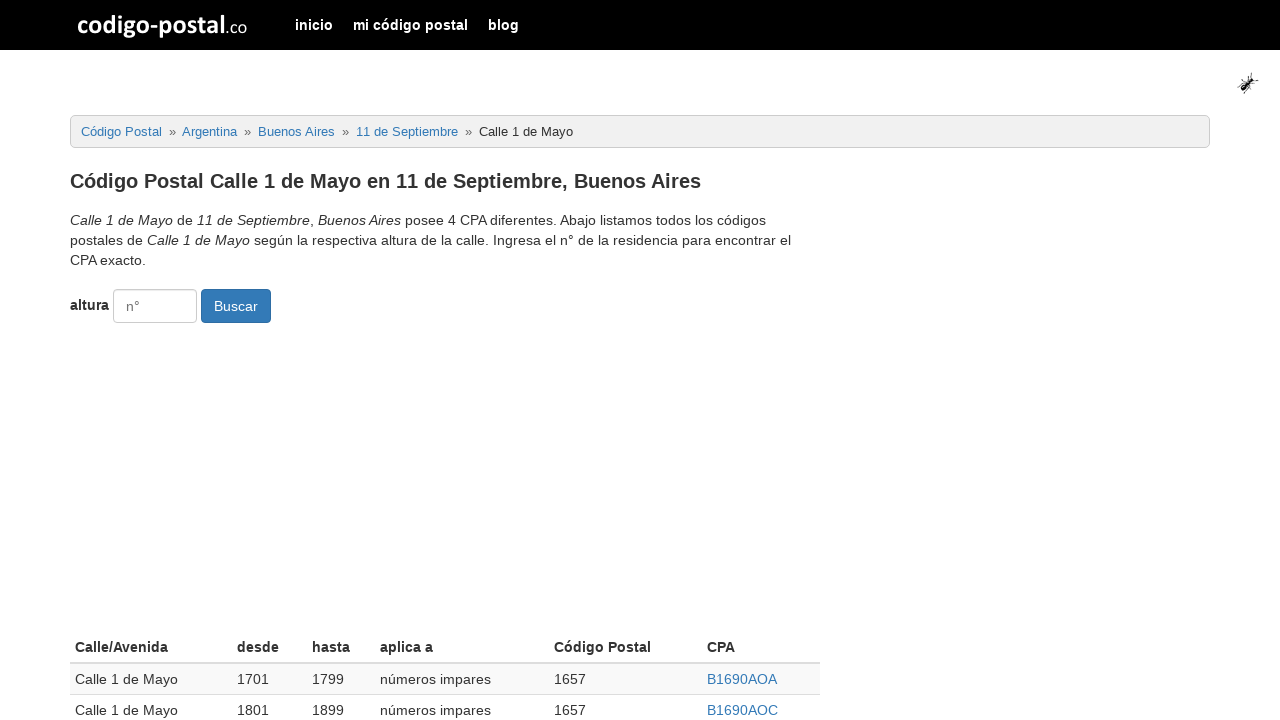

Clicked on first CPA link in street details table at (742, 679) on div.table-responsive table tbody tr:first-child td:nth-child(6) a
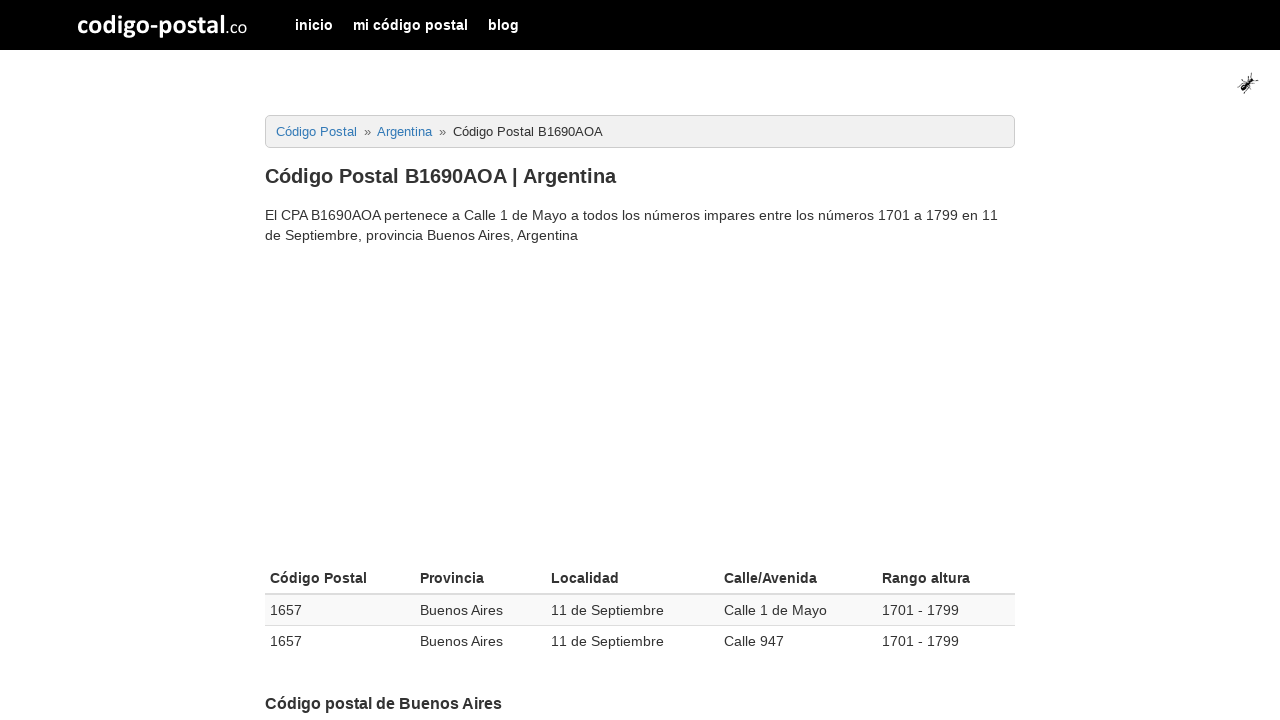

Final height/address details table loaded
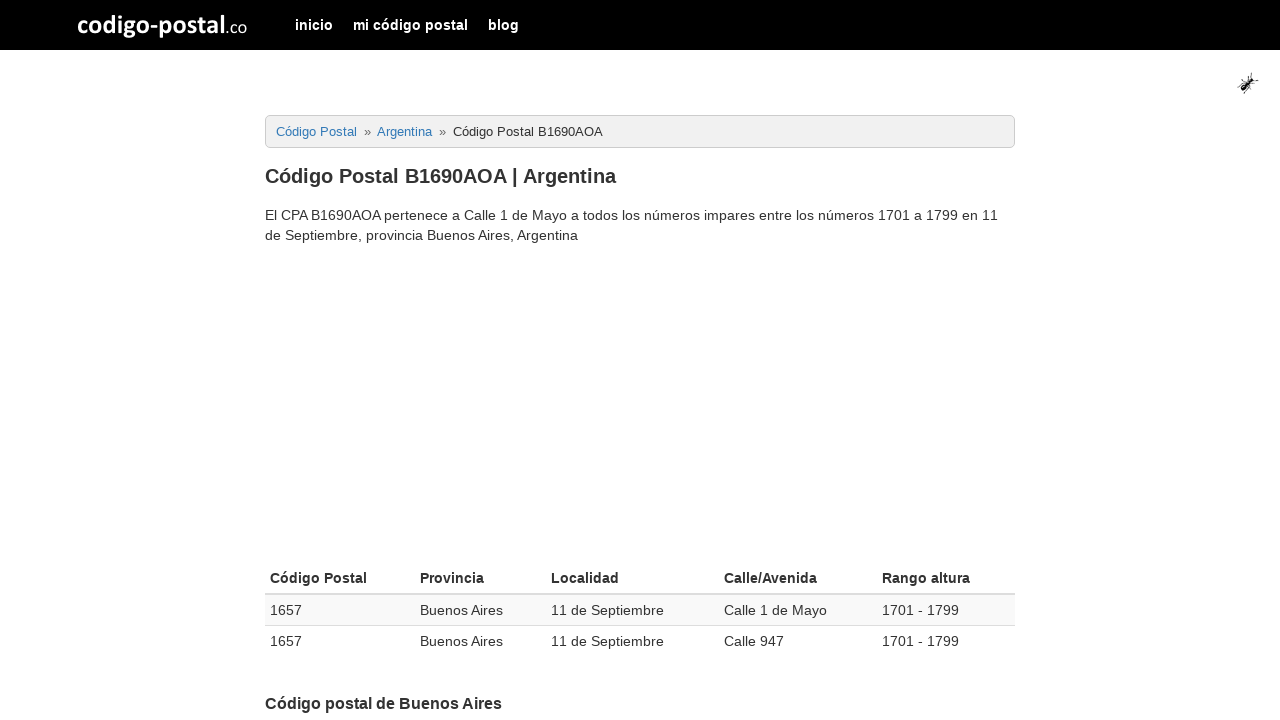

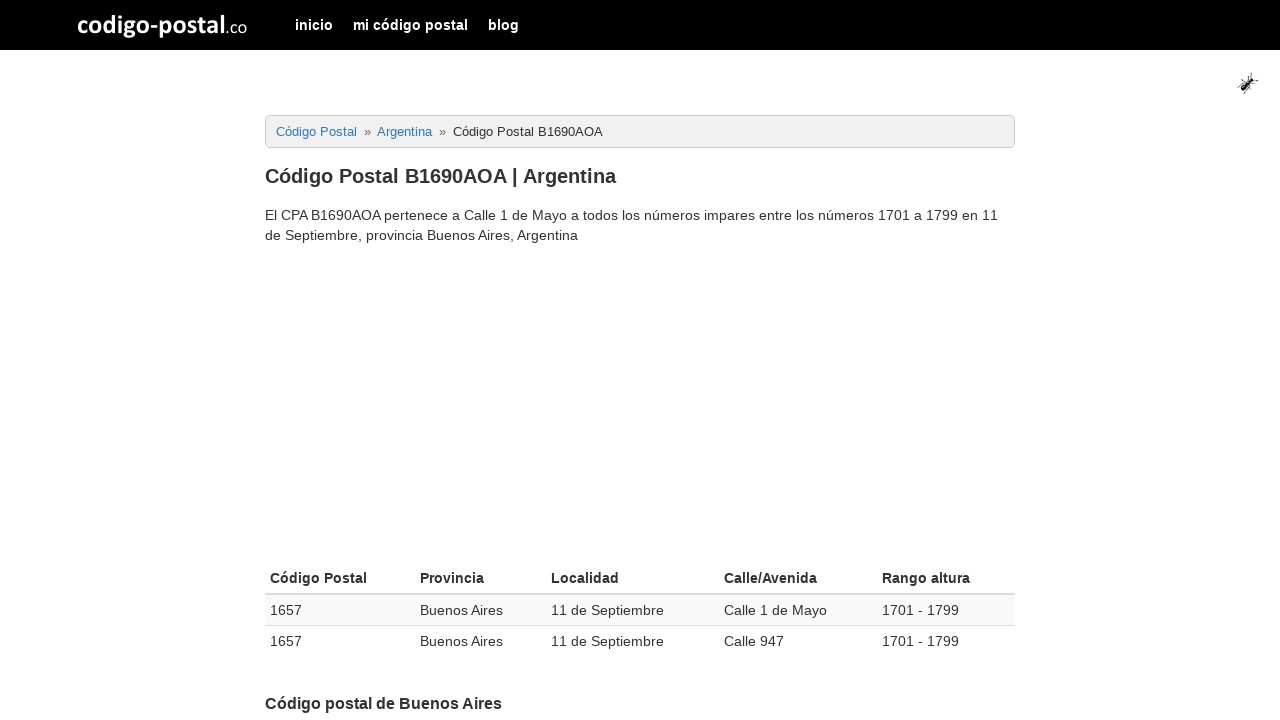